Tests iframe handling and JavaScript confirm dialog interaction by switching to an iframe, clicking a button that triggers a confirm alert, accepting the alert, and verifying the result text is displayed.

Starting URL: https://www.w3schools.com/js/tryit.asp?filename=tryjs_confirm

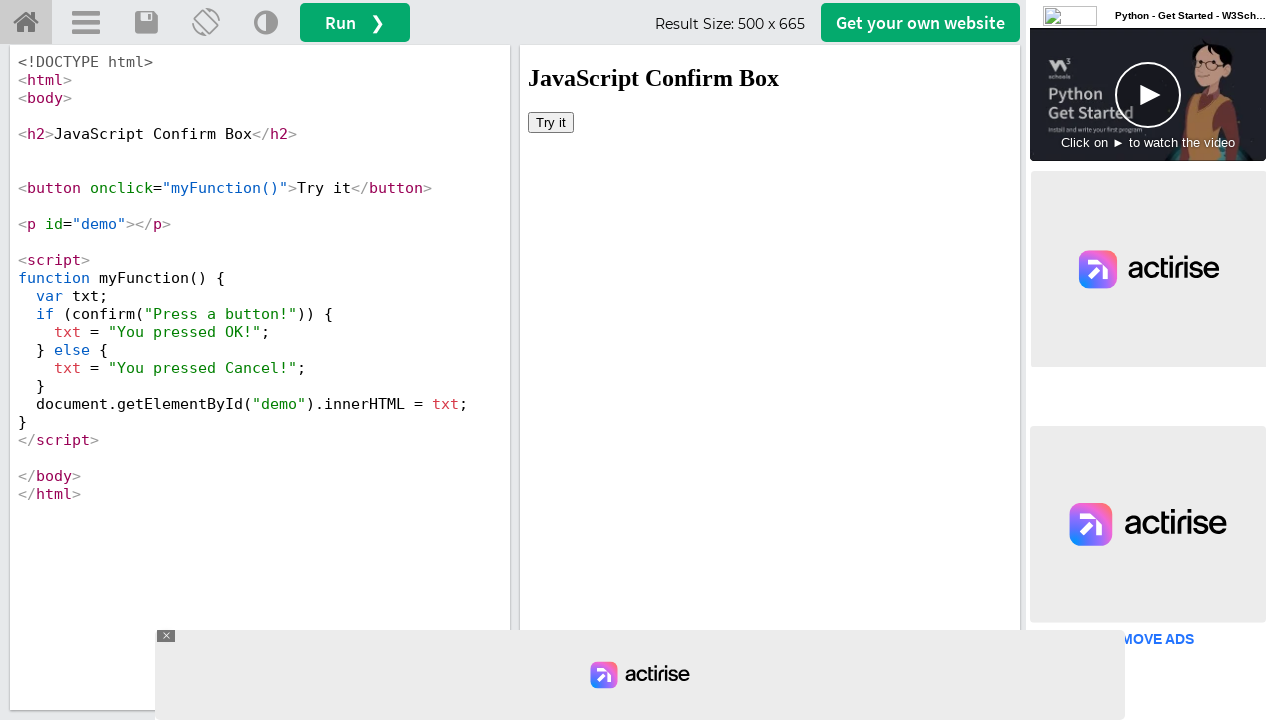

Waited for iframe #iframeResult to be present
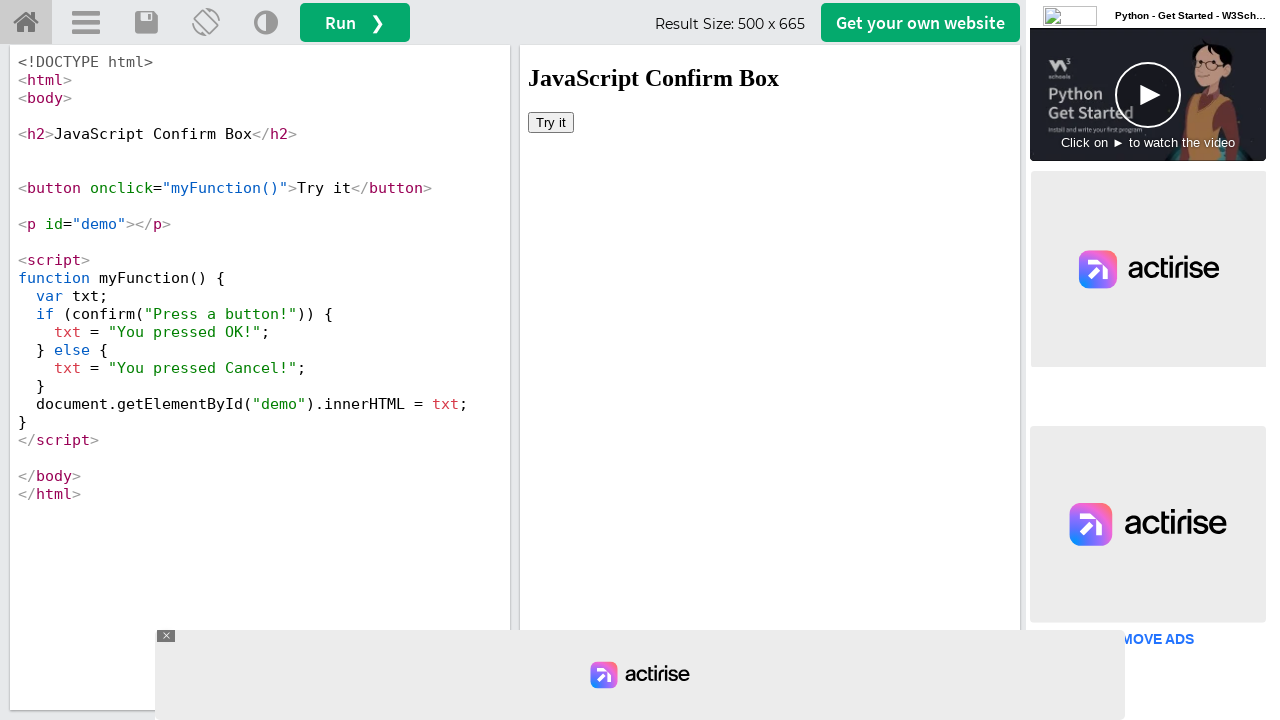

Located iframe #iframeResult and obtained frame context
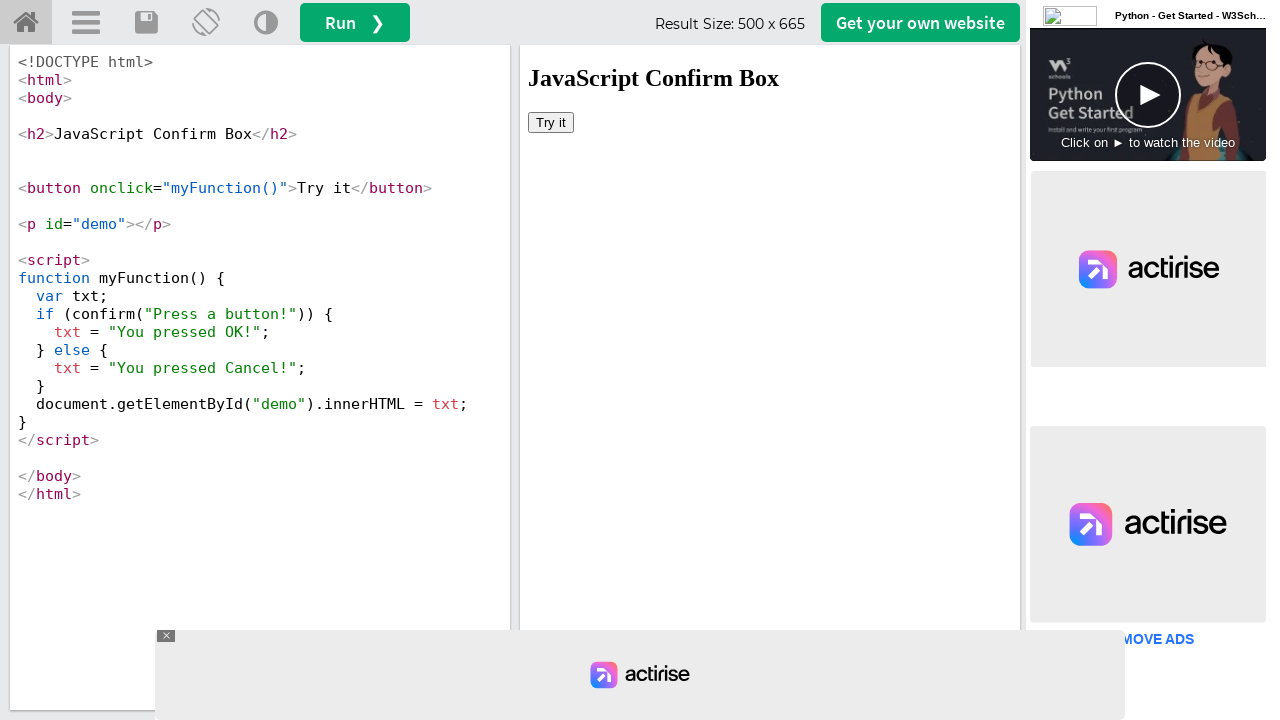

Set up dialog handler to accept confirm dialogs
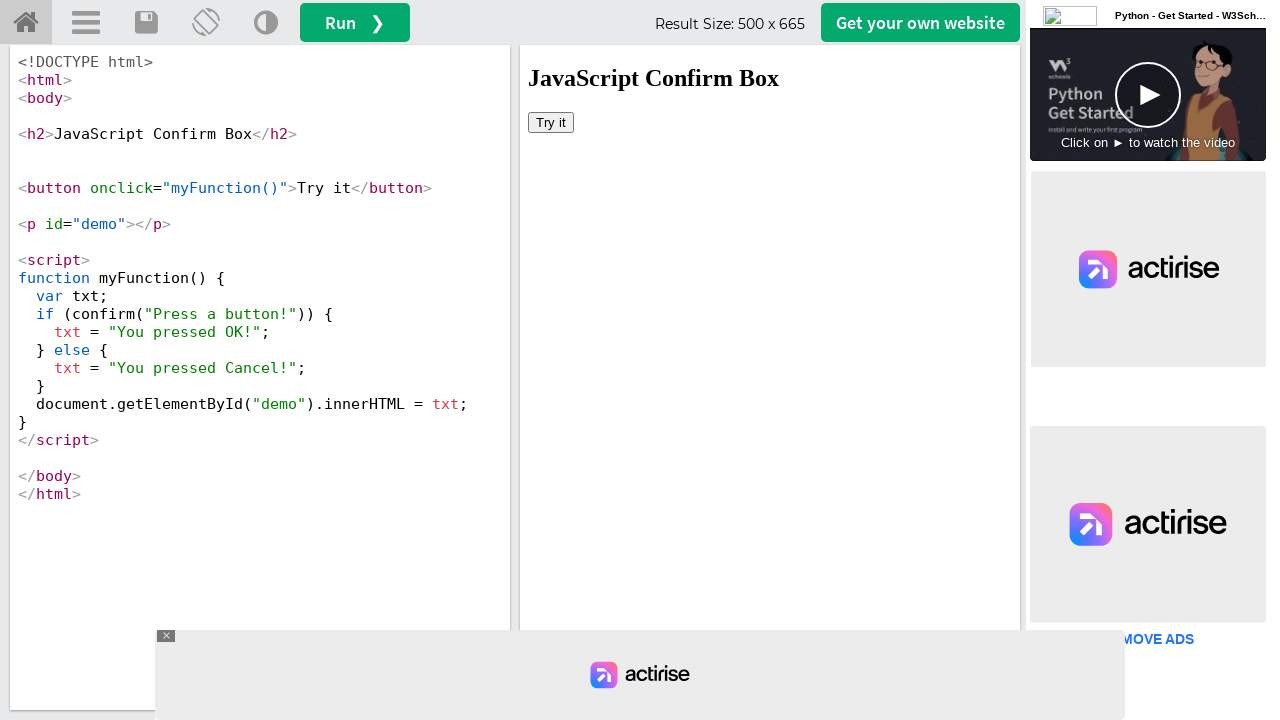

Clicked button with onclick='myFunction()' inside iframe to trigger confirm dialog at (551, 122) on #iframeResult >> internal:control=enter-frame >> button[onclick='myFunction()']
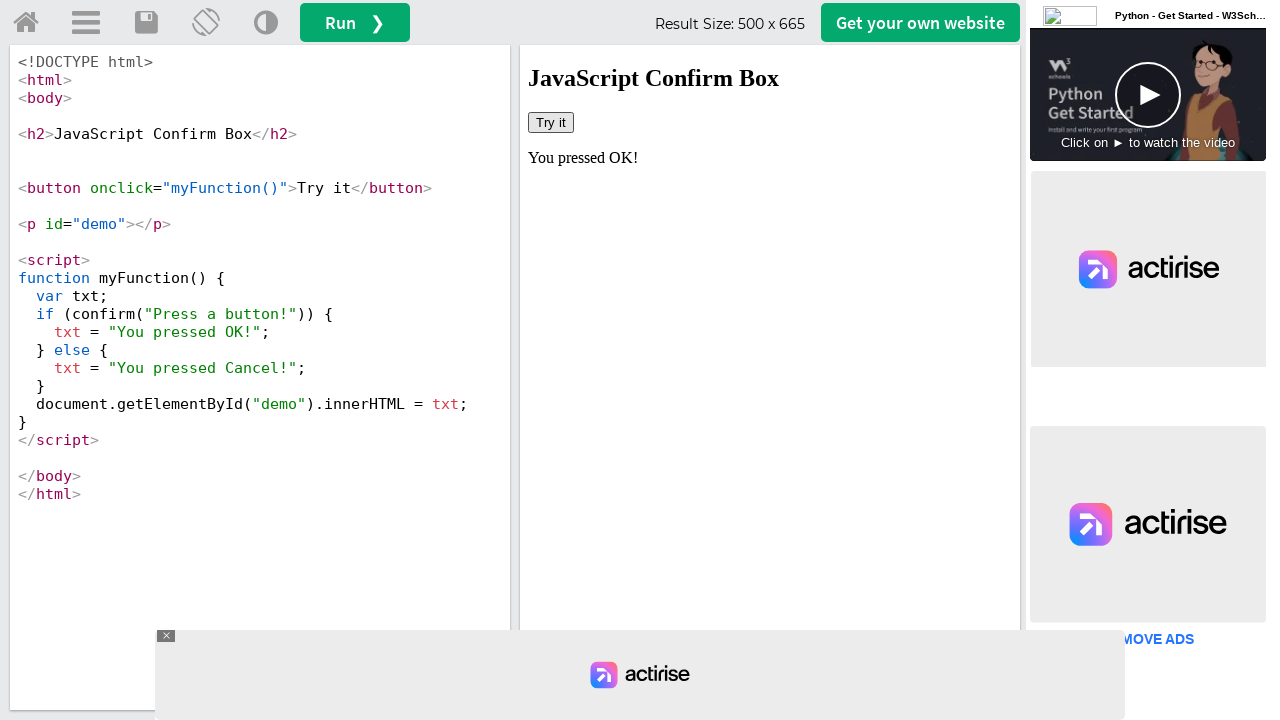

Waited for result text to appear in #demo element
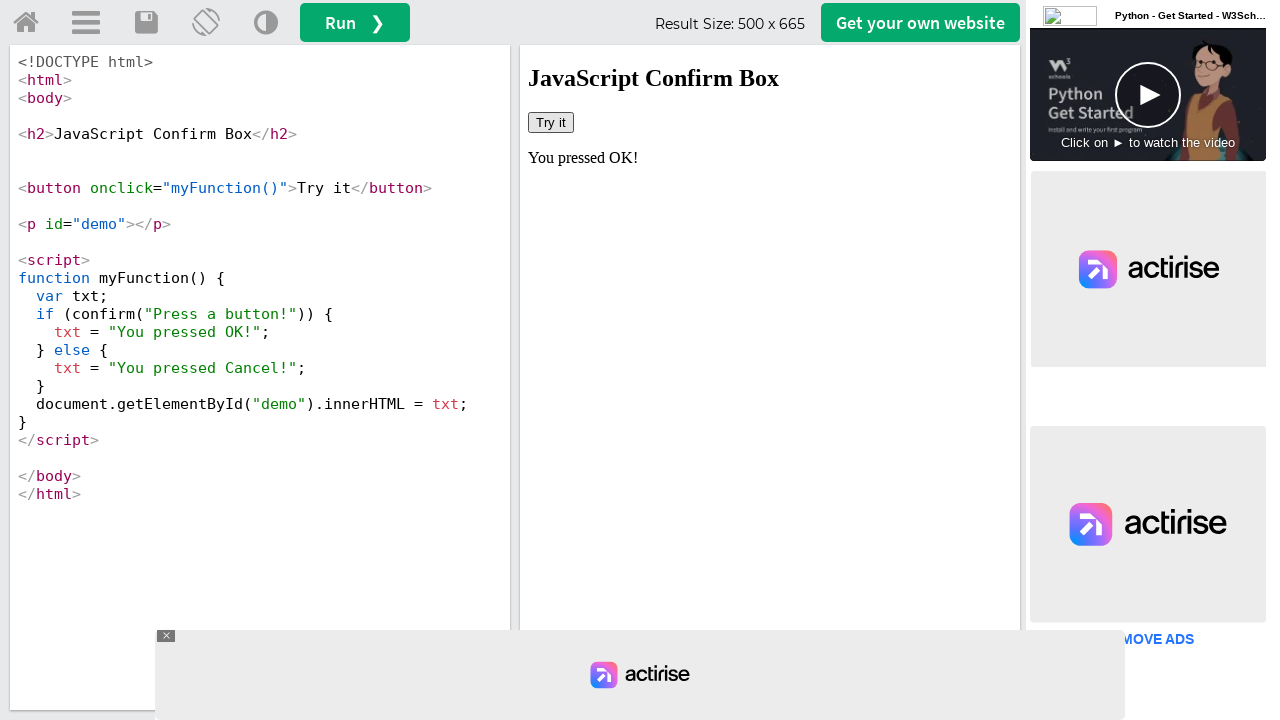

Verified result text was displayed in #demo element, confirming dialog acceptance
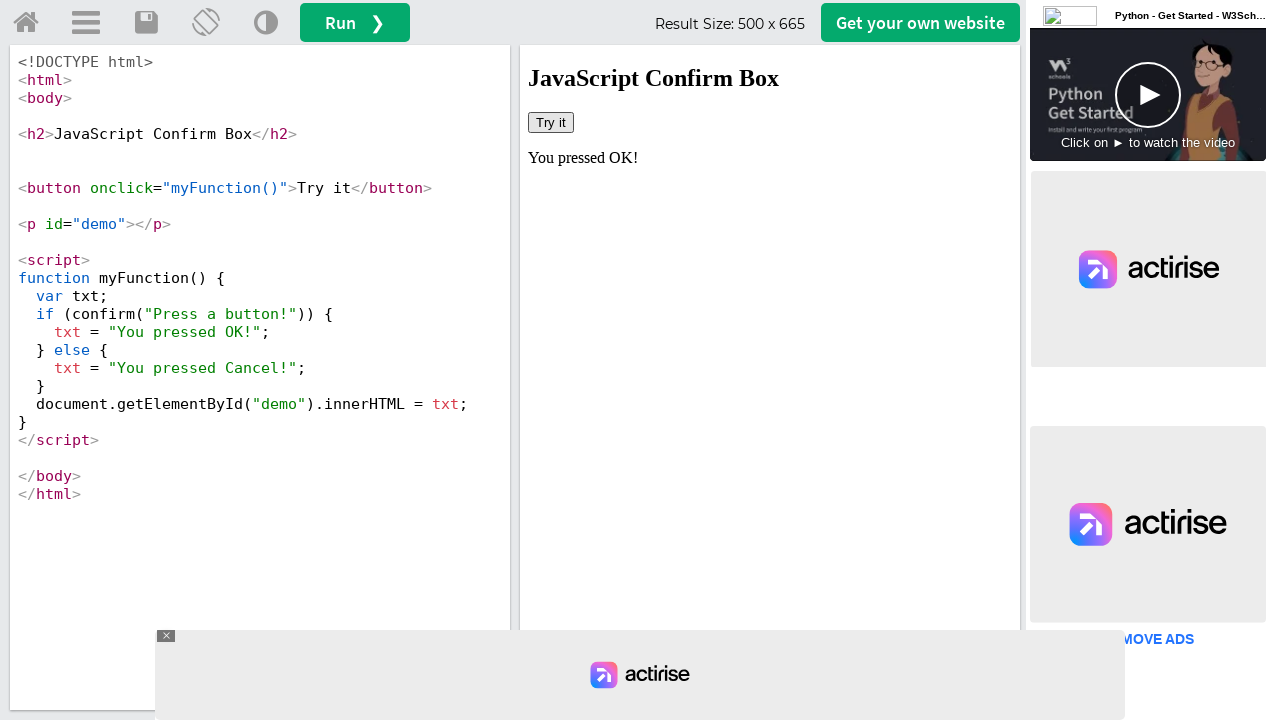

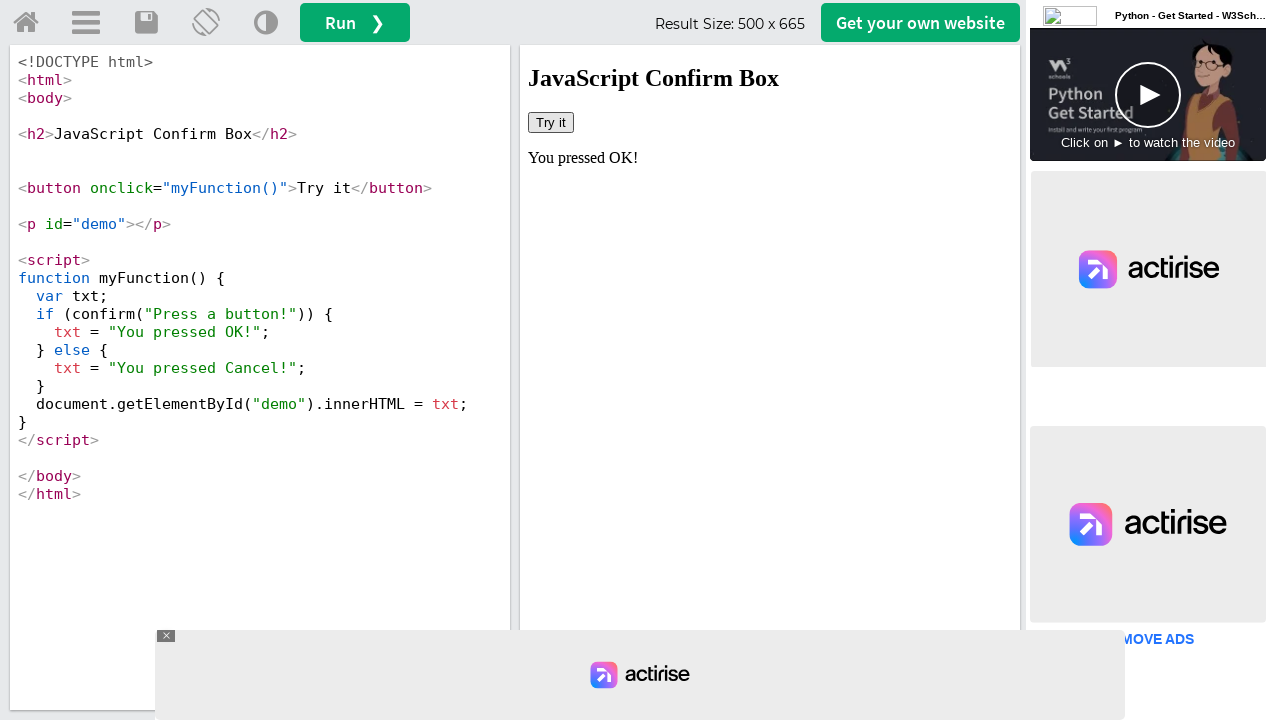